Tests that new todo items are appended to the bottom of the list by creating 3 items

Starting URL: https://demo.playwright.dev/todomvc

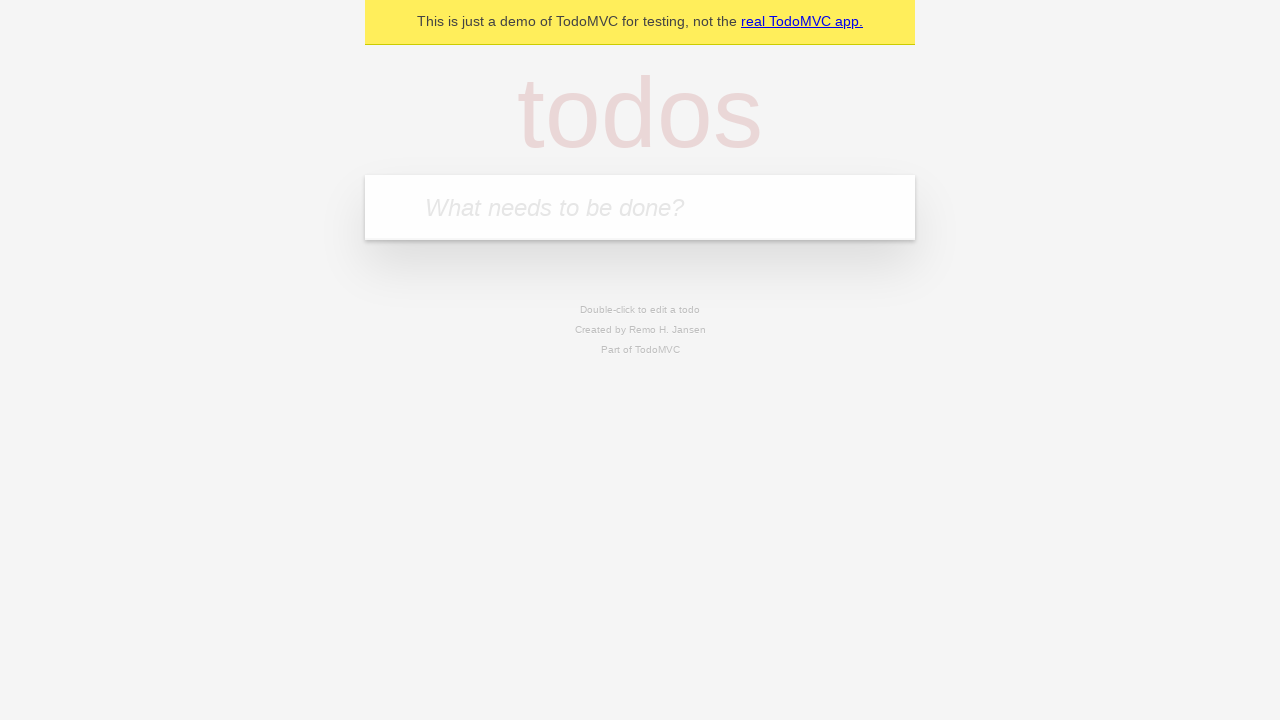

Filled todo input with 'buy some cheese' on internal:attr=[placeholder="What needs to be done?"i]
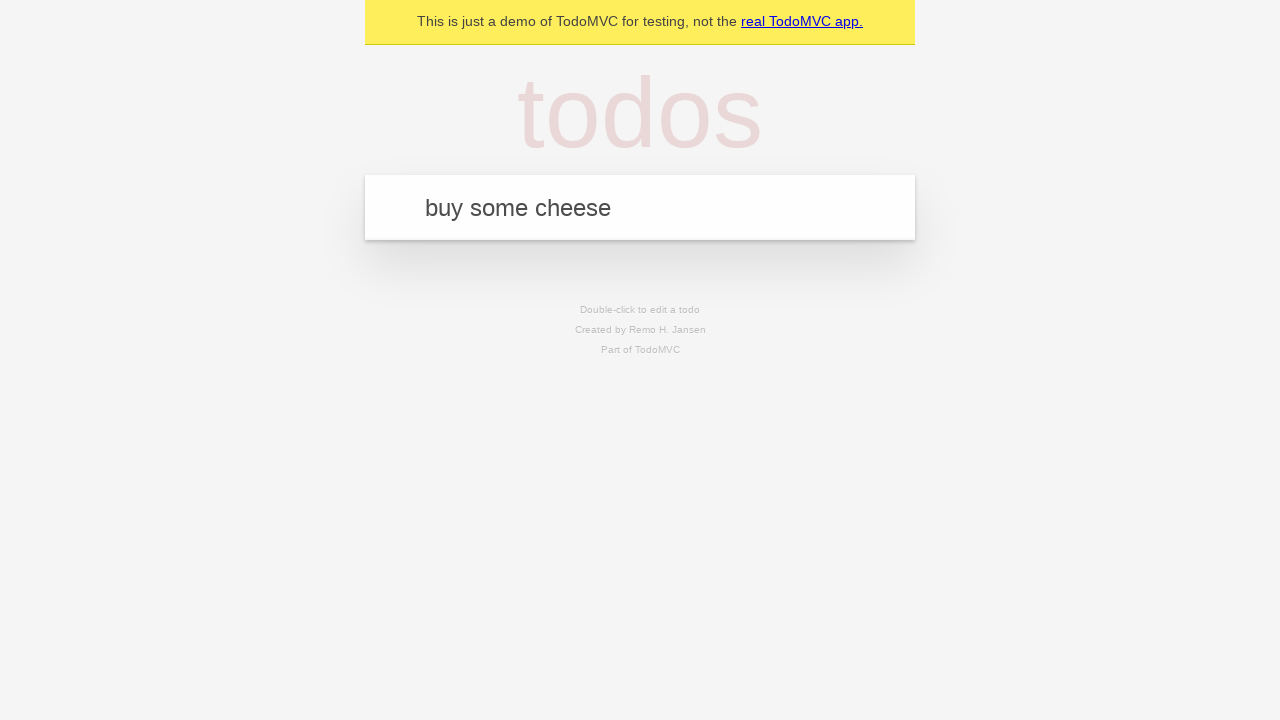

Pressed Enter to add first todo item on internal:attr=[placeholder="What needs to be done?"i]
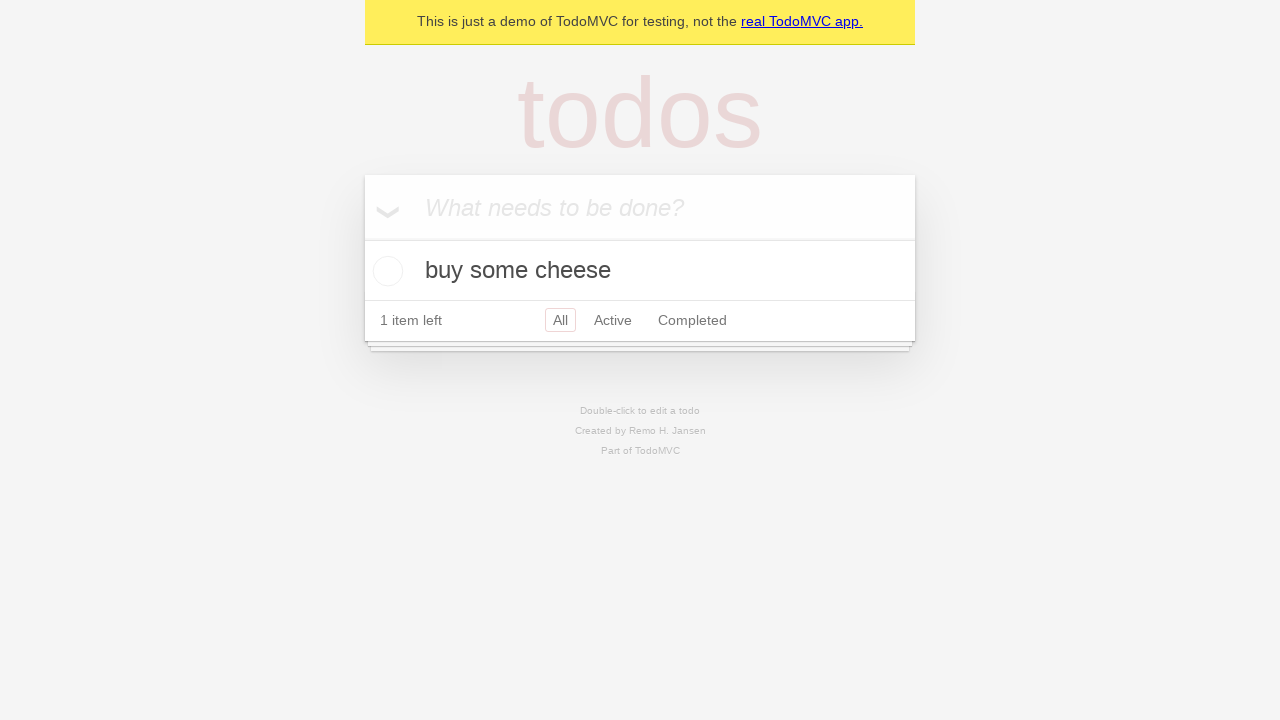

Filled todo input with 'feed the cat' on internal:attr=[placeholder="What needs to be done?"i]
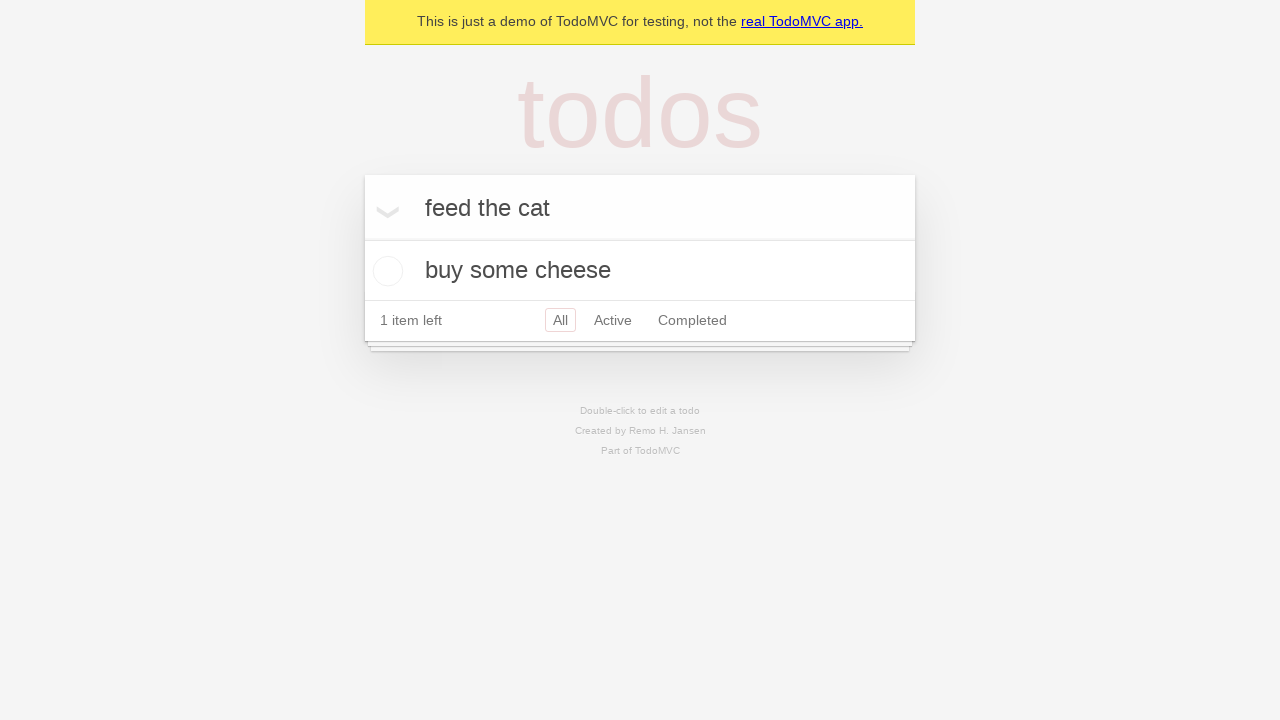

Pressed Enter to add second todo item on internal:attr=[placeholder="What needs to be done?"i]
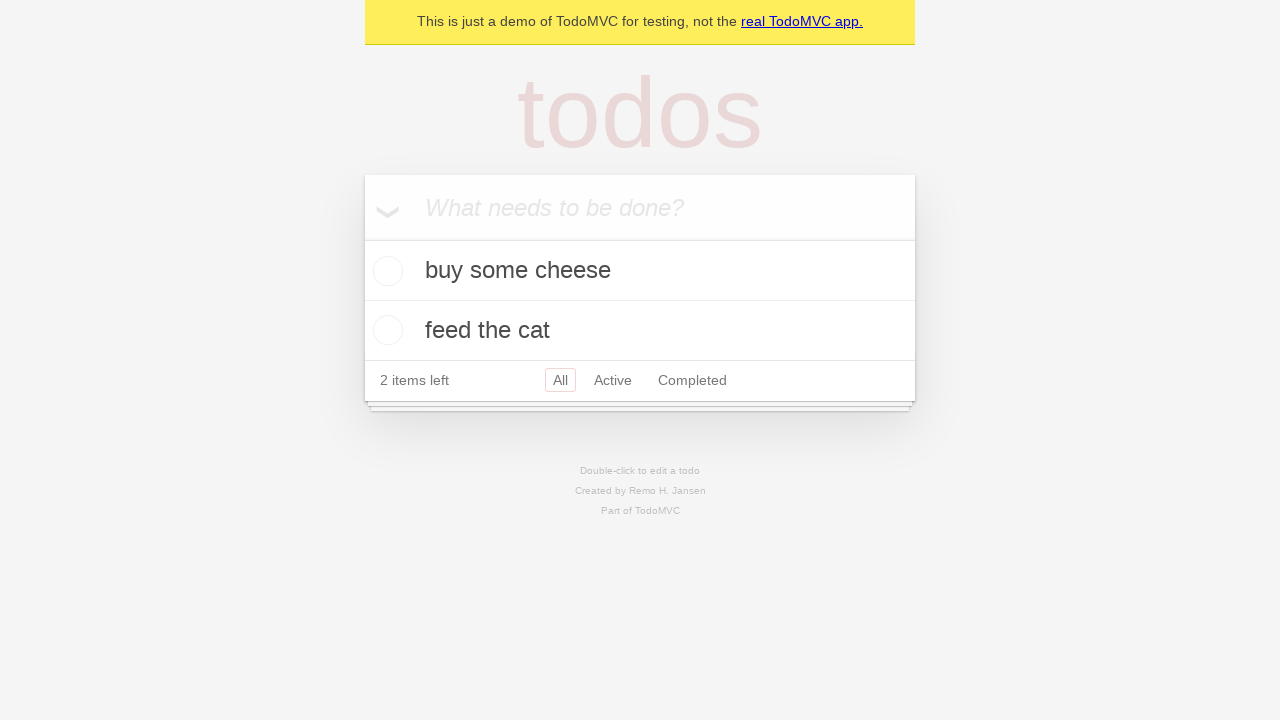

Filled todo input with 'book a doctors appointment' on internal:attr=[placeholder="What needs to be done?"i]
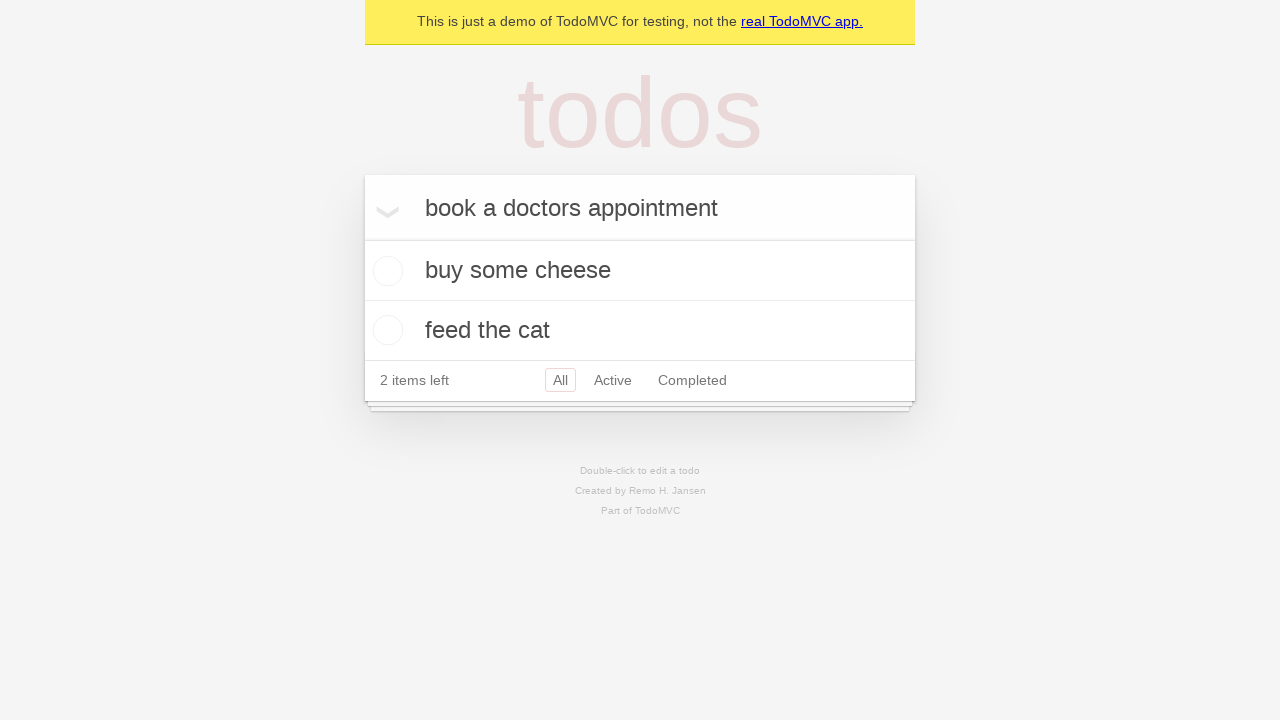

Pressed Enter to add third todo item on internal:attr=[placeholder="What needs to be done?"i]
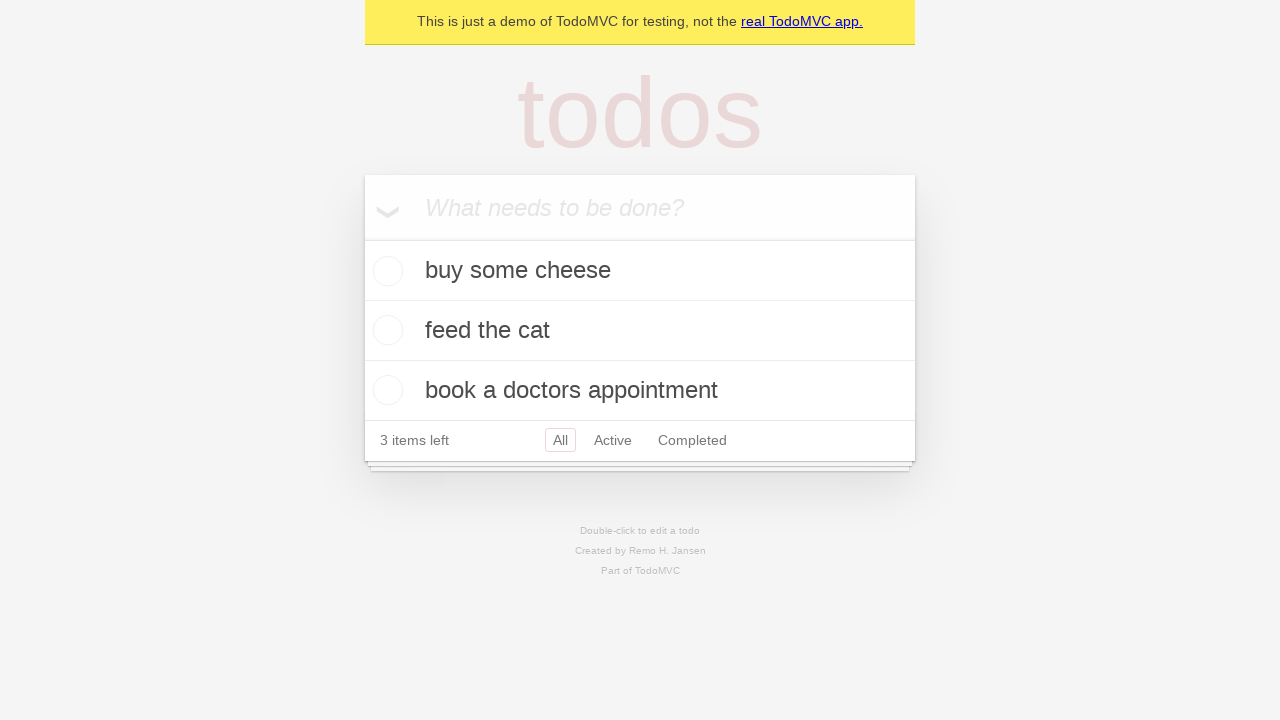

Waited for todo count element to be visible
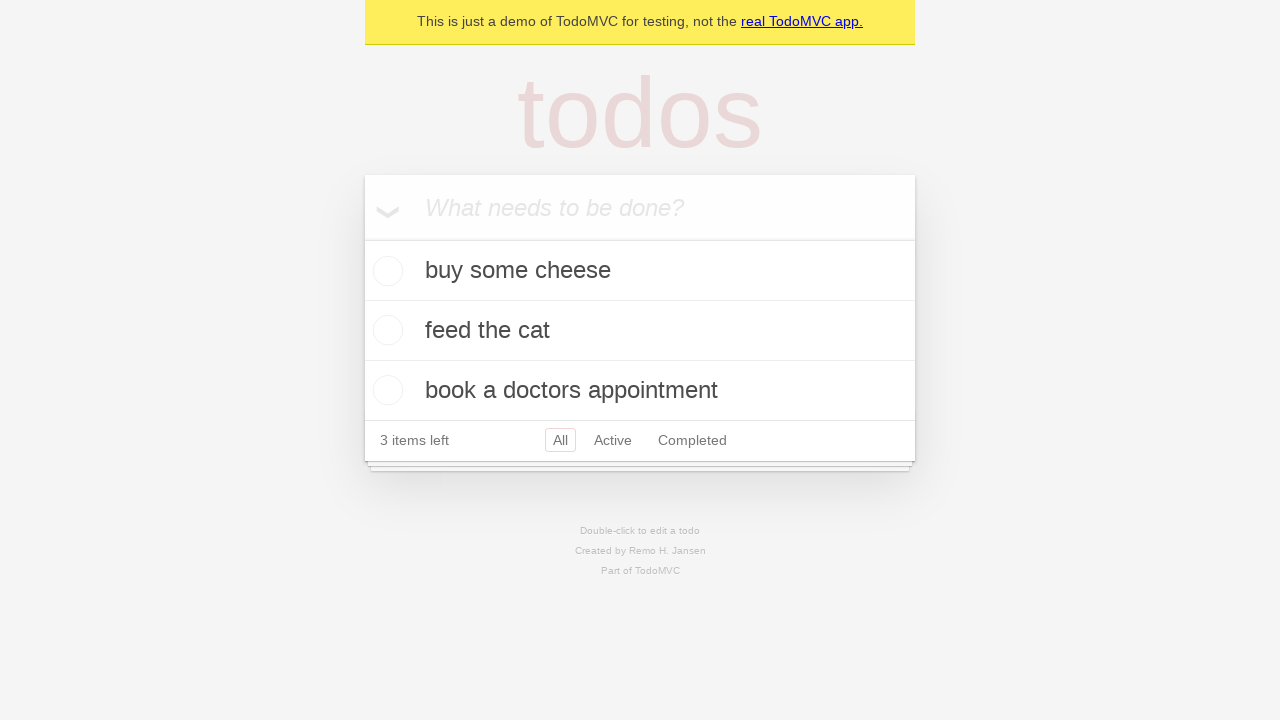

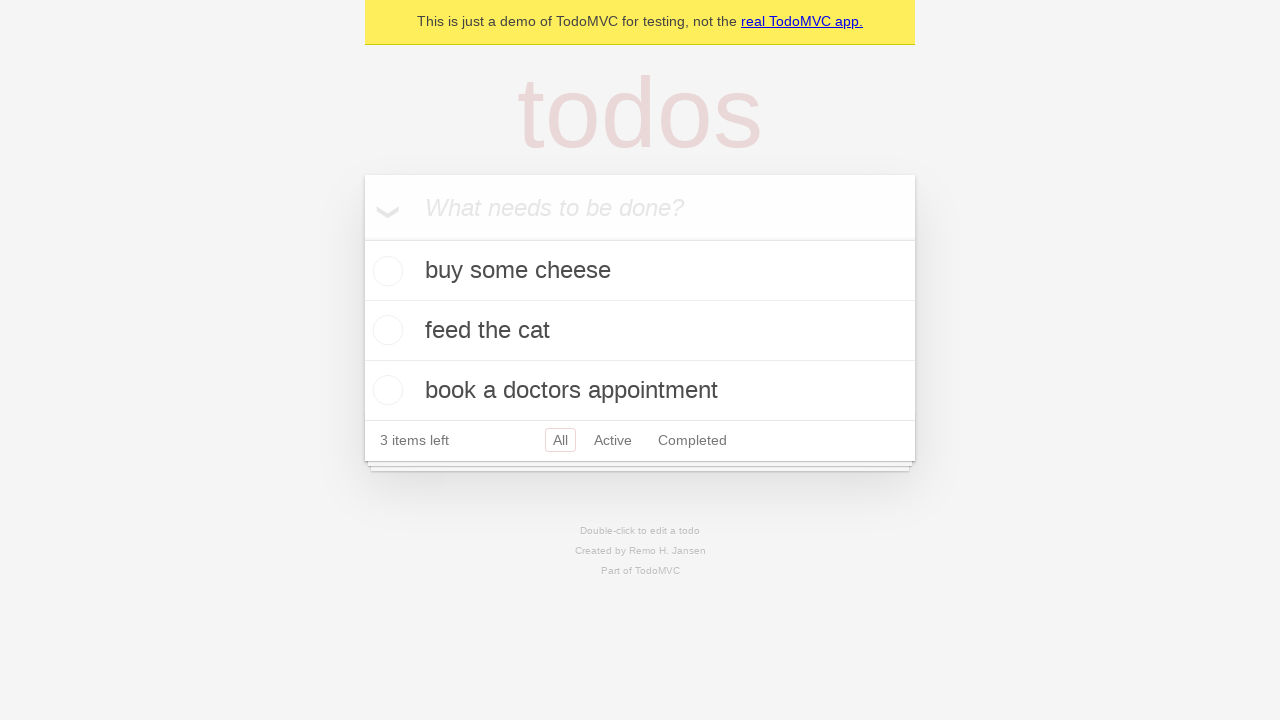